Tests scrolling to a specific element on the product page using scrollIntoView

Starting URL: https://www.flipkart.com/apple-iphone-13-blue-256-gb/p/itmd68a015aa1e39?pid=MOBG6VF566ZTUVFR&lid=LSTMOBG6VF566ZTUVFR2RQLVU&marketplace=FLIPKART&q=iPhone+13&store=tyy%2F4io&srno=s_1_8&otracker=search&otracker1=search&fm=organic&iid=1c0c7402-fe4f-4f45-9aa8-cc59dffe8503.MOBG6VF566ZTUVFR.SEARCH&ppt=hp&ppn=homepage&ssid=i4t60bsv4g0000001665375424769&qH=c3d519be0191fbf8

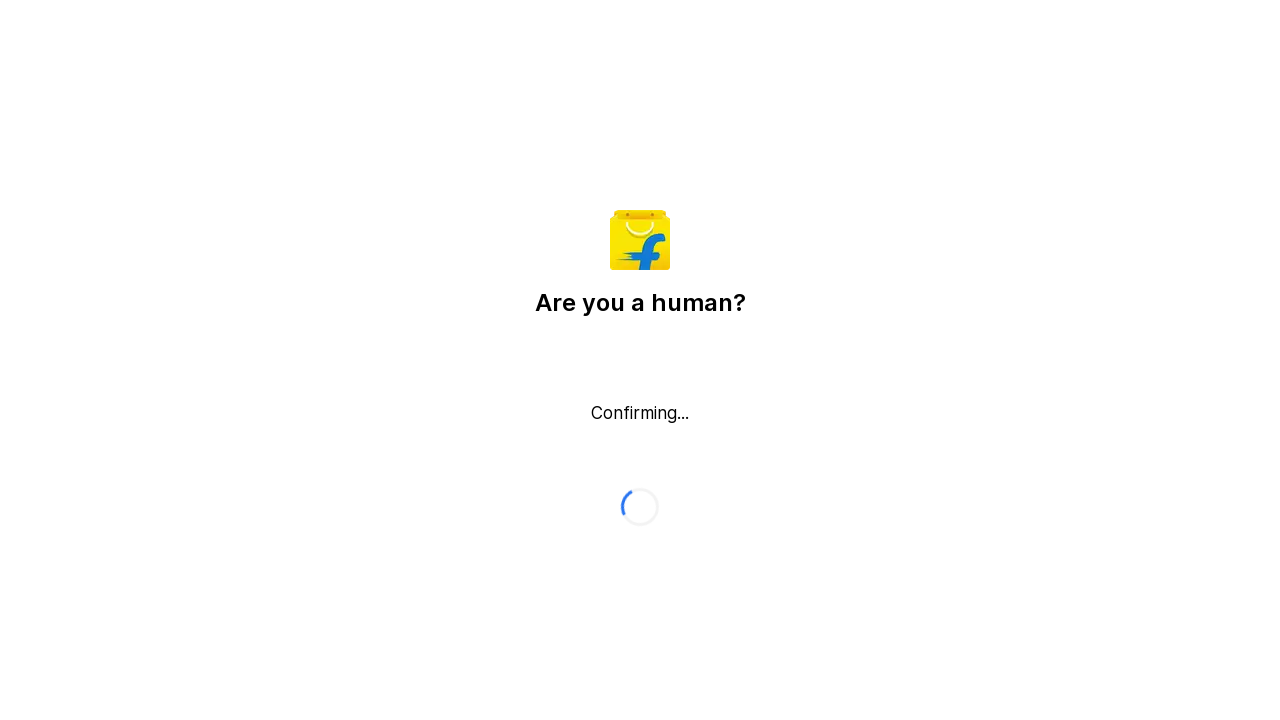

Waited for page DOM content to load
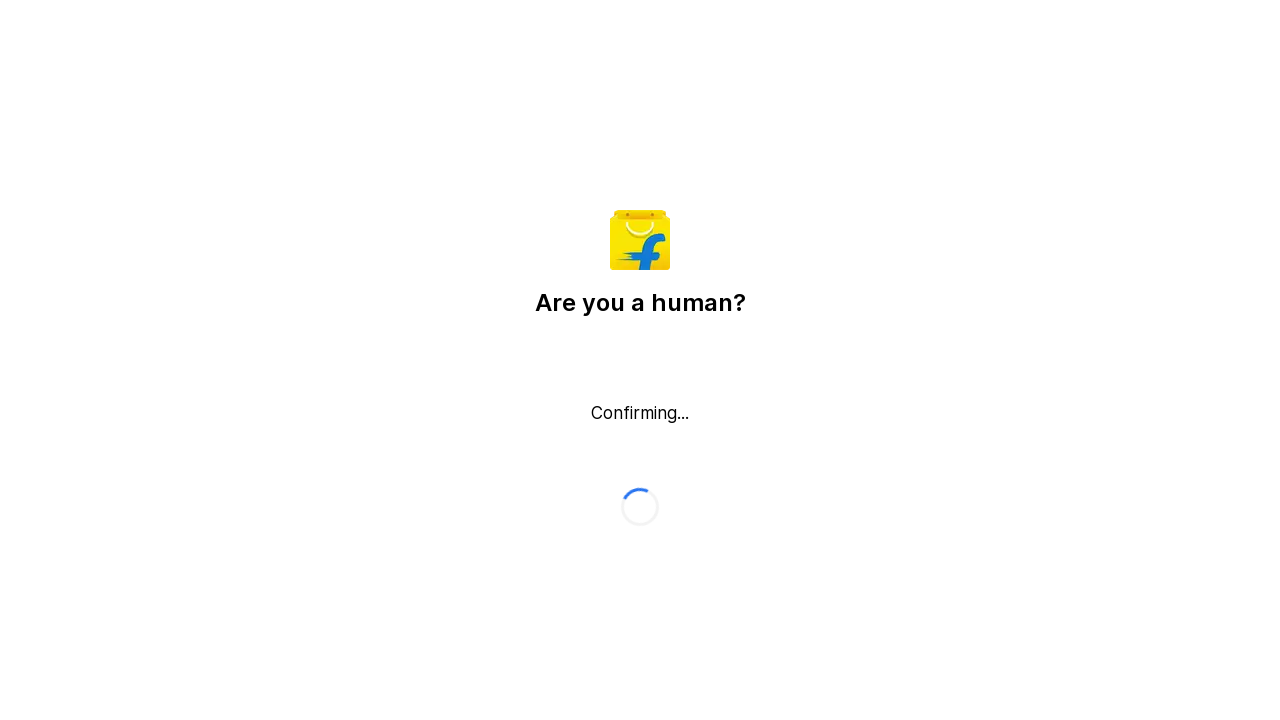

Scrolled to product details section using scrollIntoView
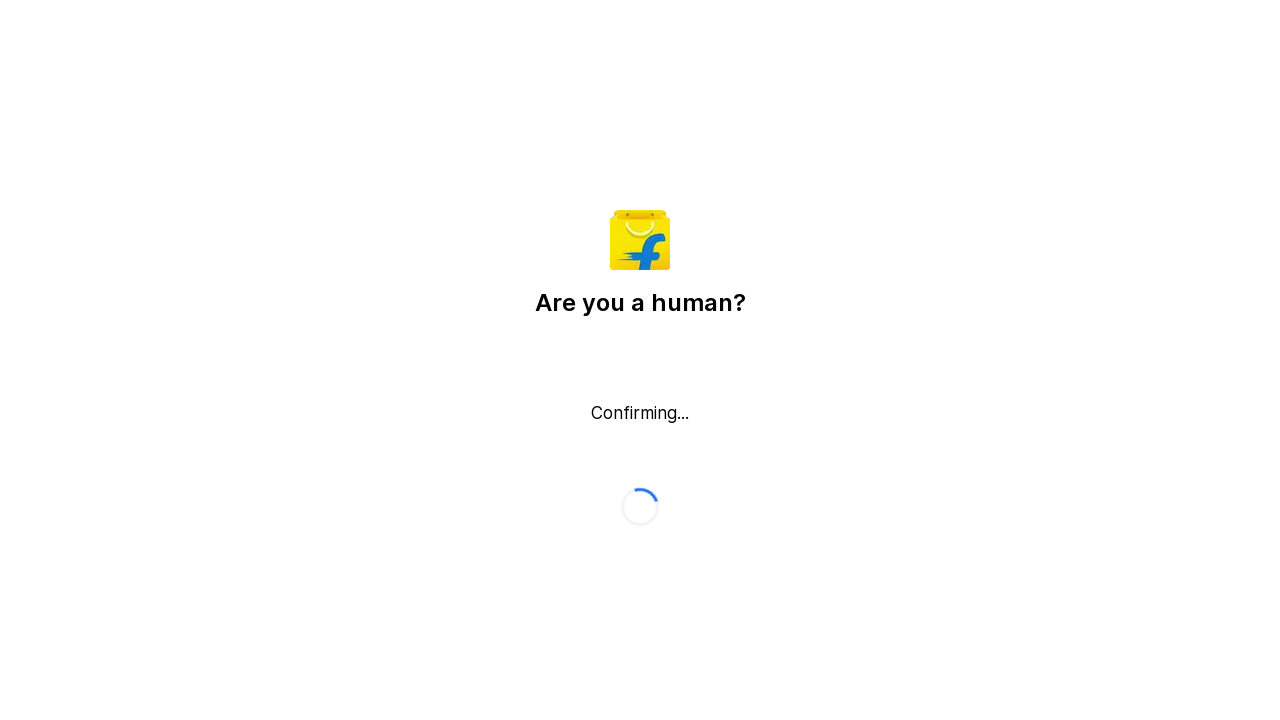

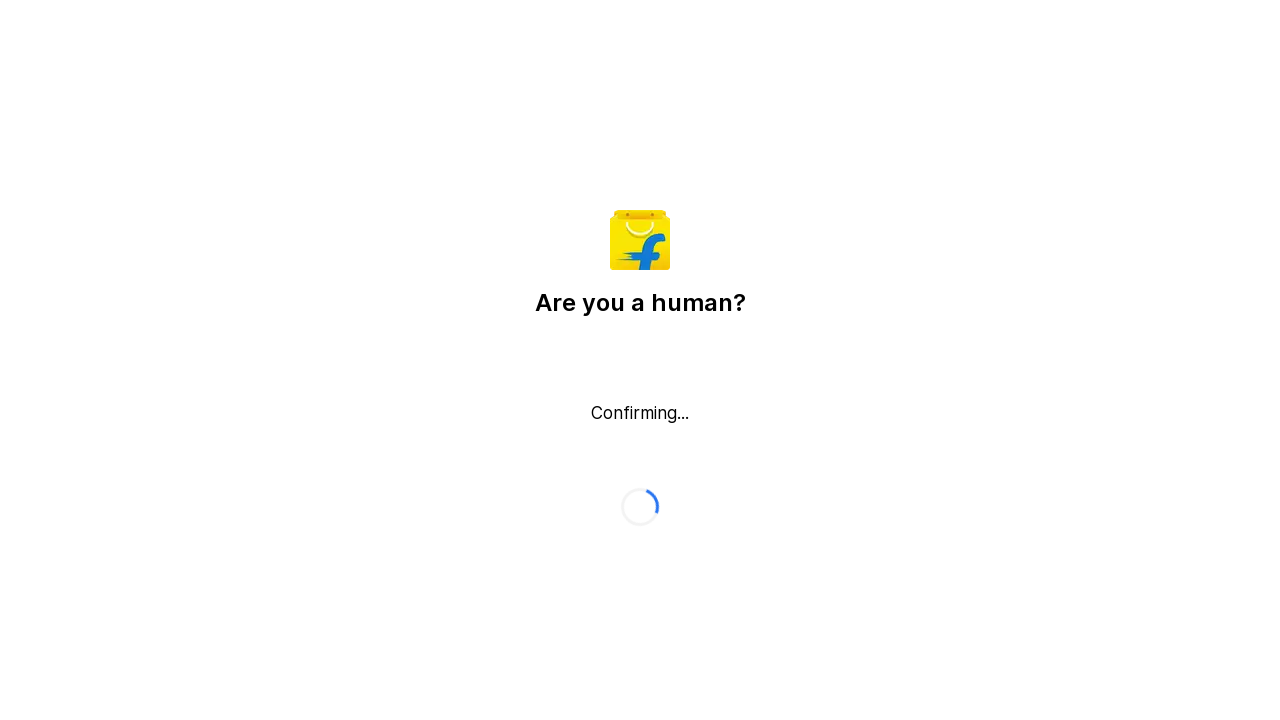